Tests the UK DVLA vehicle enquiry service by entering a vehicle registration plate, submitting the form, and confirming the vehicle selection to view vehicle details.

Starting URL: https://vehicleenquiry.service.gov.uk/

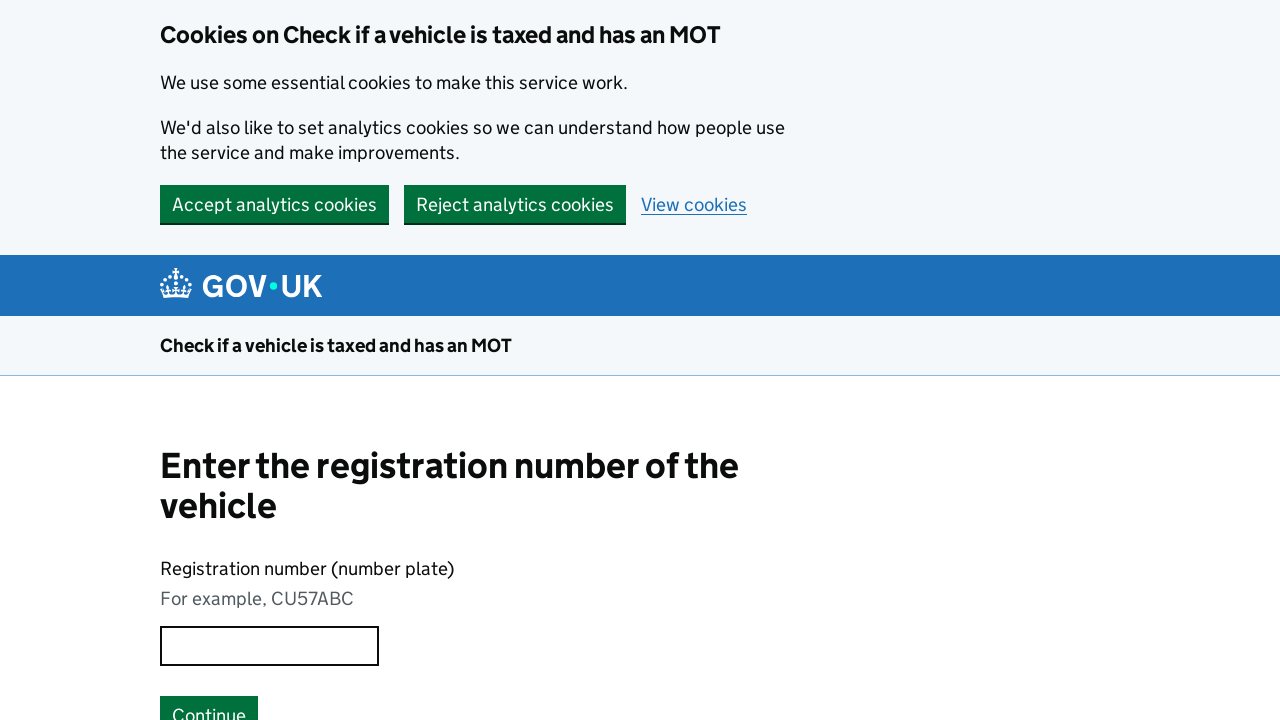

Waited for registration plate input field to load
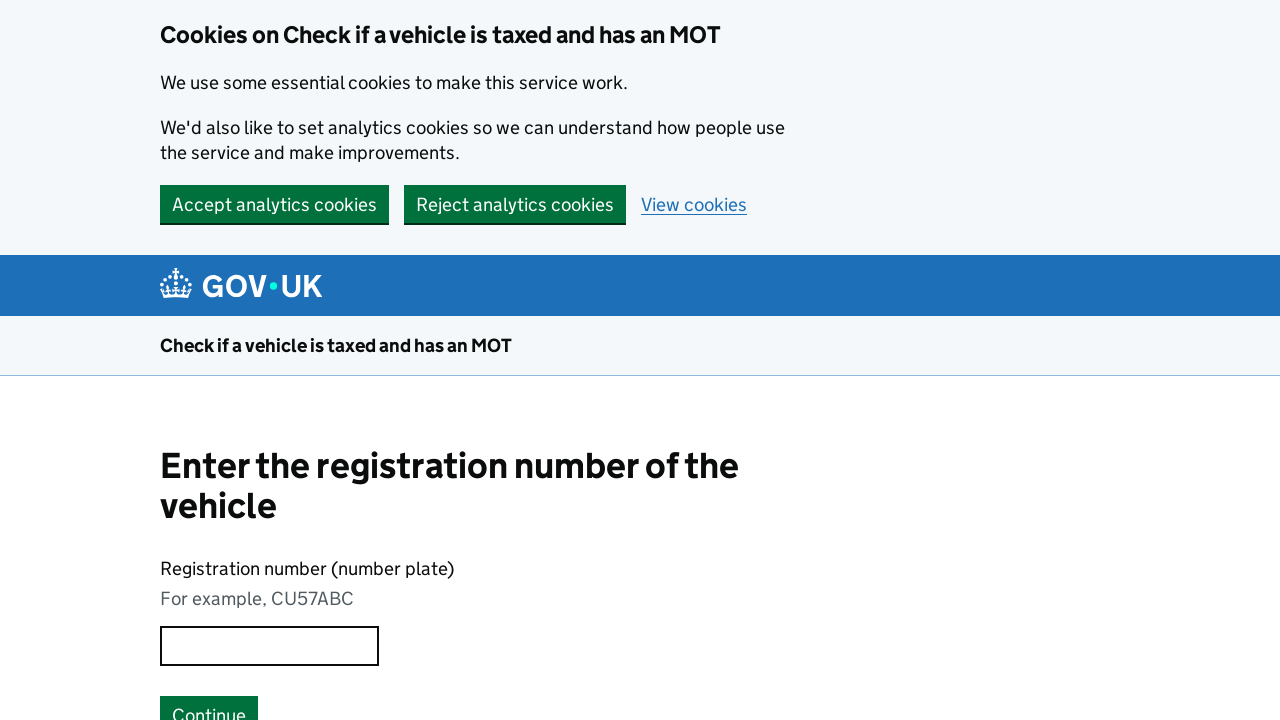

Filled registration plate input with 'AB12CDE' on div.govuk-form-group input
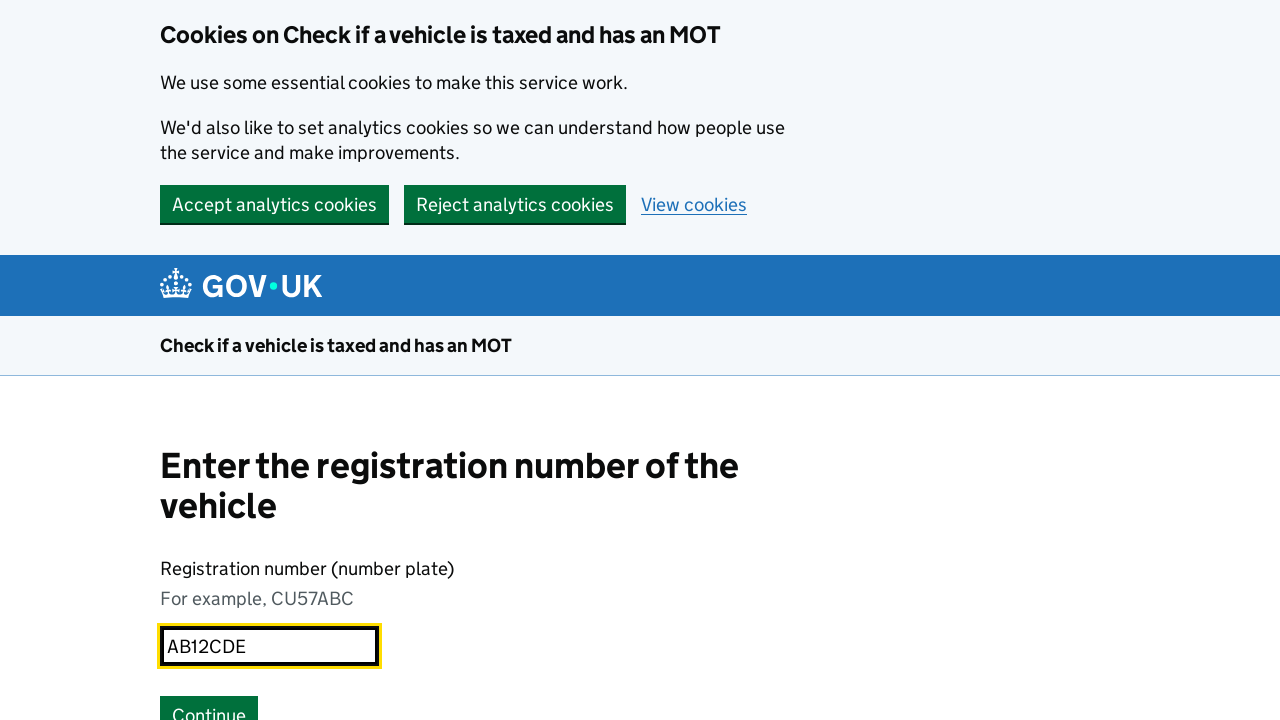

Clicked submit button to search for vehicle at (209, 701) on button#submit_vrn_button
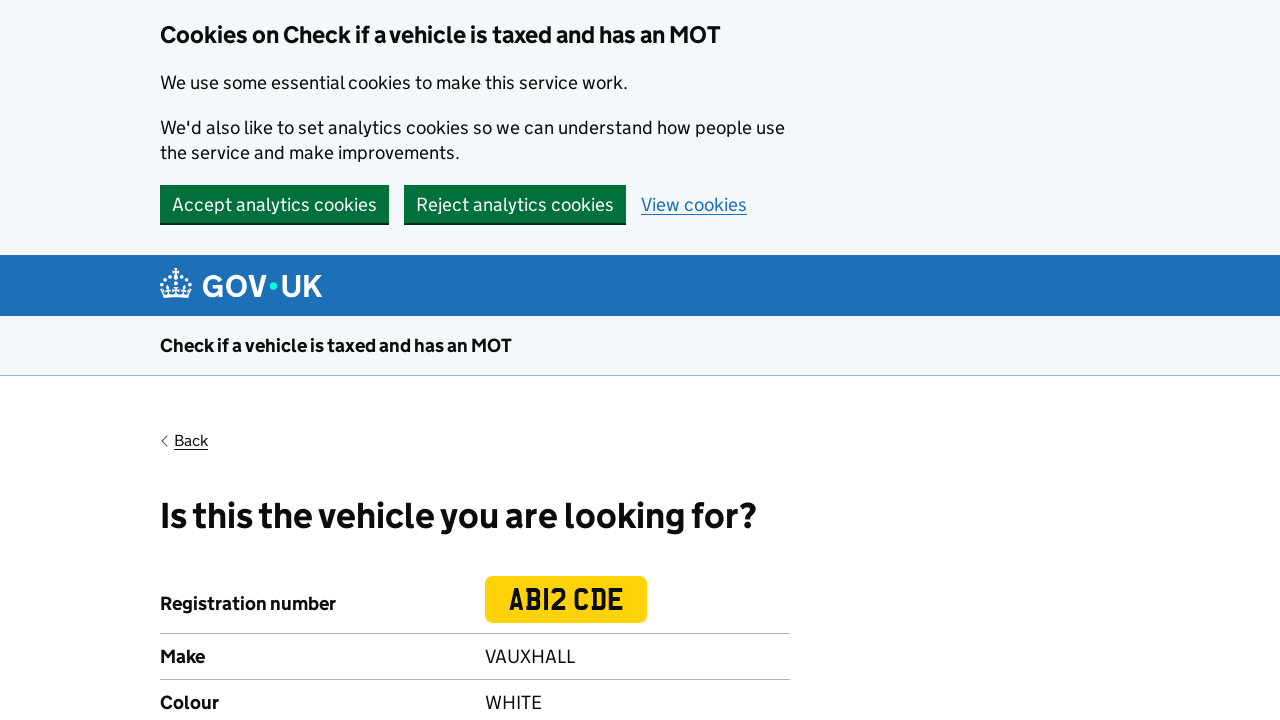

Vehicle confirmation page loaded
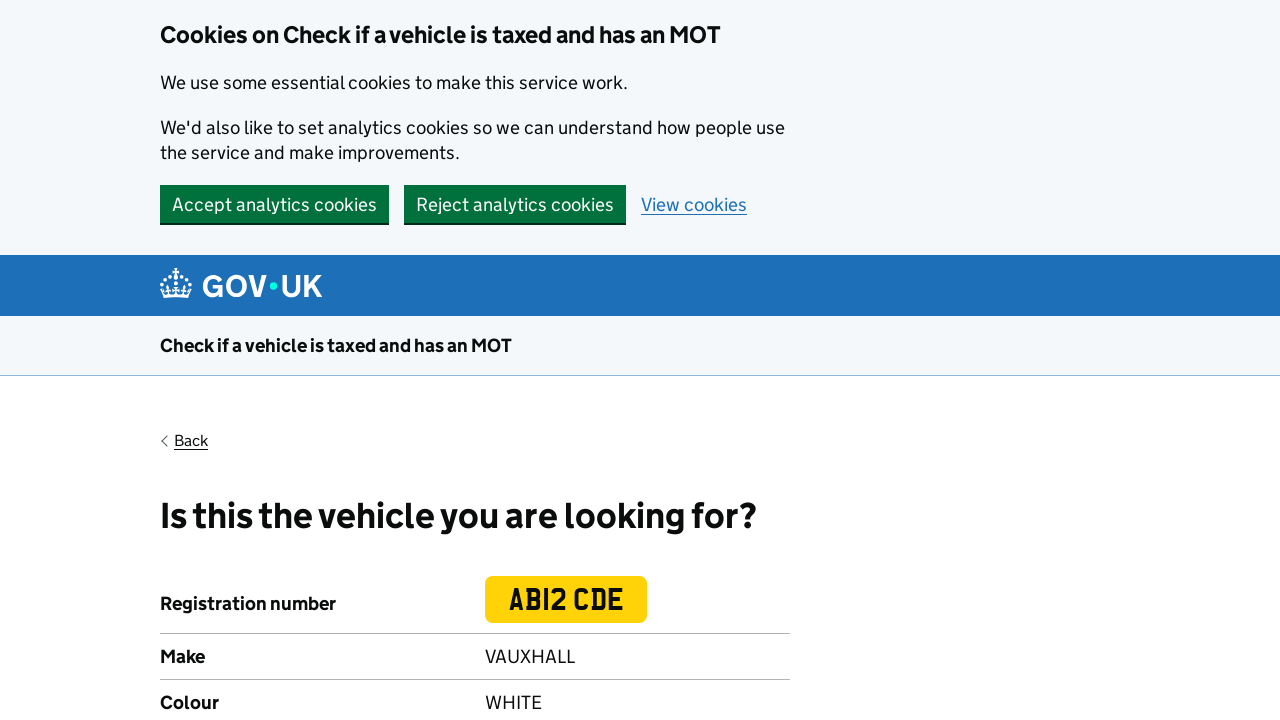

Selected 'Yes' to confirm vehicle selection at (182, 360) on input#yes-vehicle-confirm
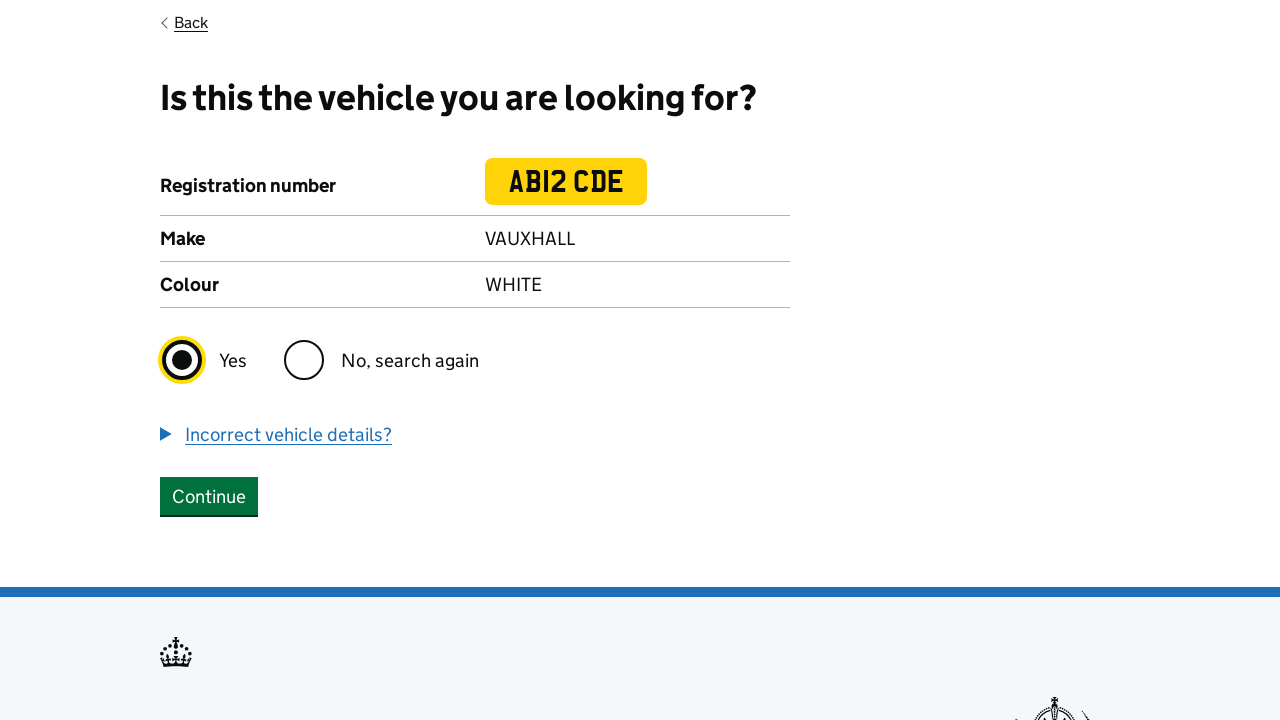

Clicked confirm button to proceed to vehicle details at (209, 496) on button#capture_confirm_button
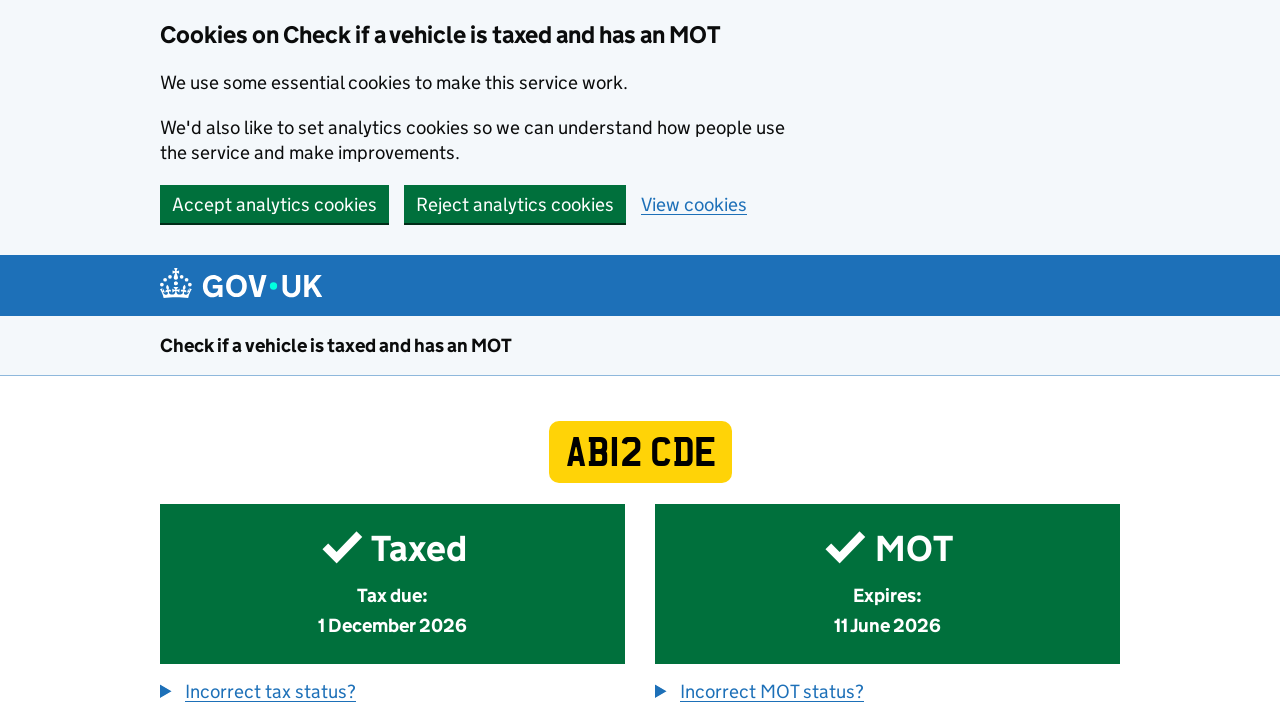

Vehicle details page loaded successfully
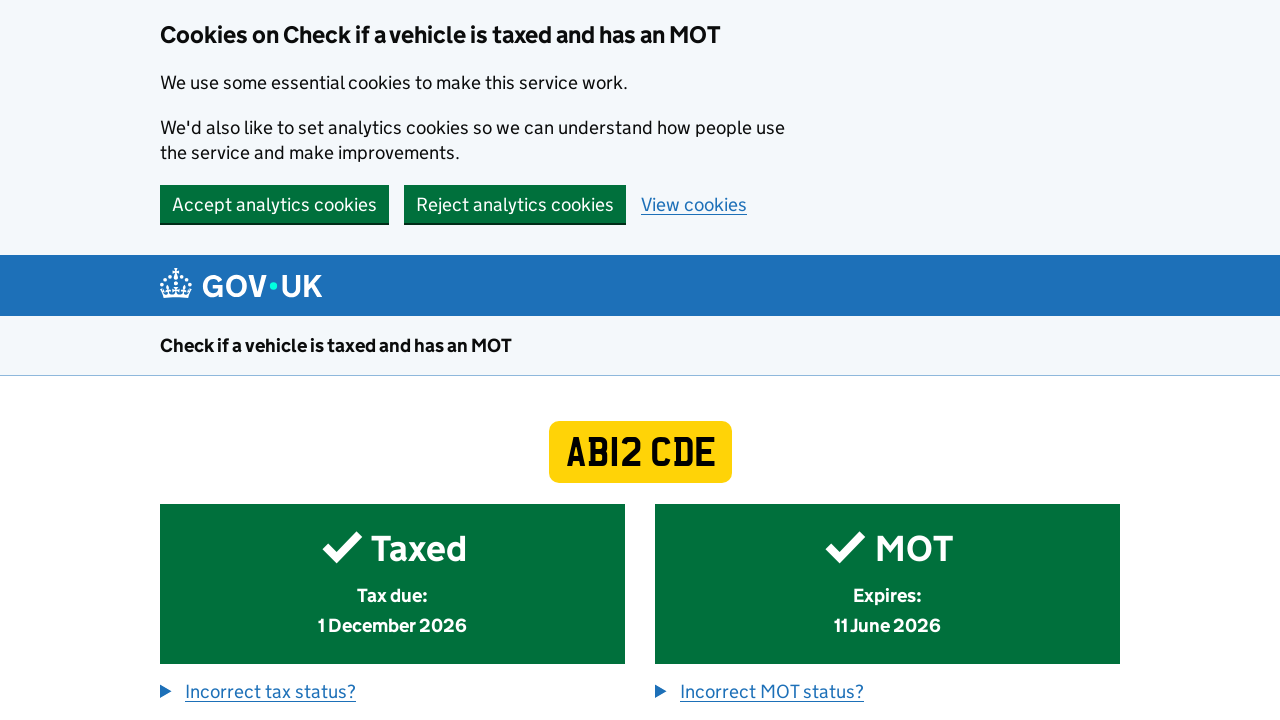

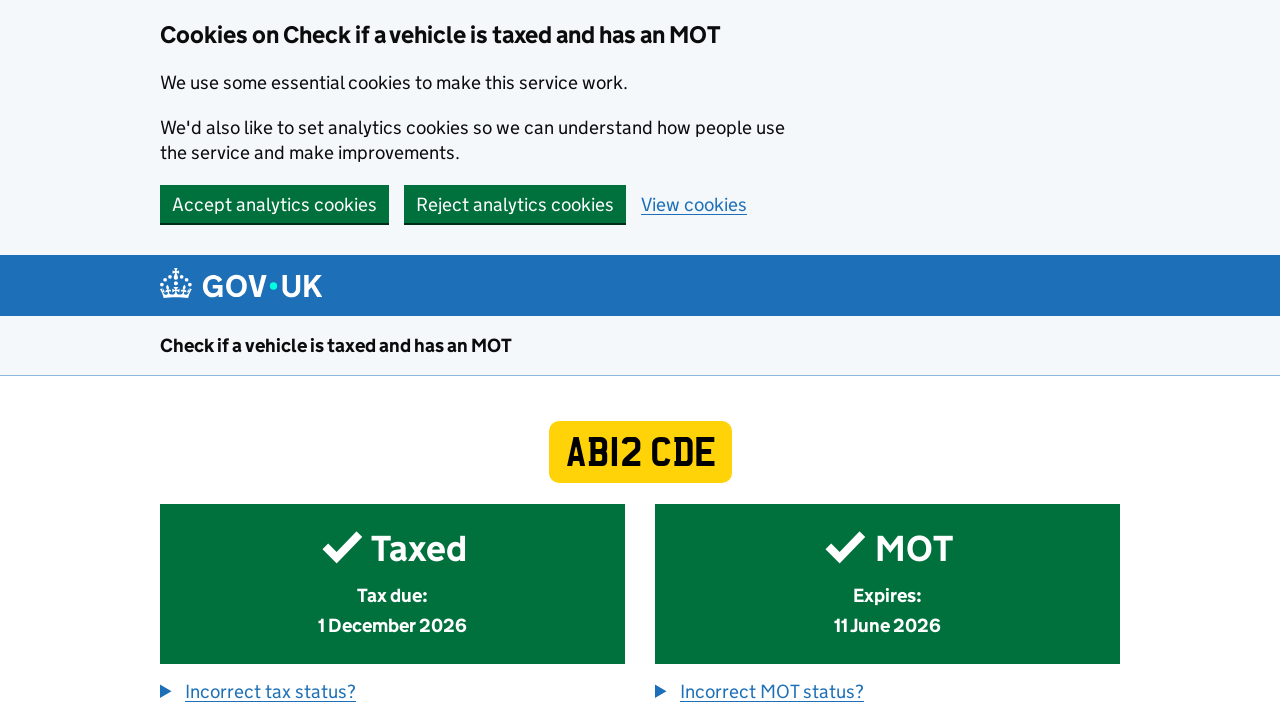